Tests the second section of "Percentage Calculator in Common Phrases" - calculates X is what % of Y.

Starting URL: https://www.calculator.net/percent-calculator.html

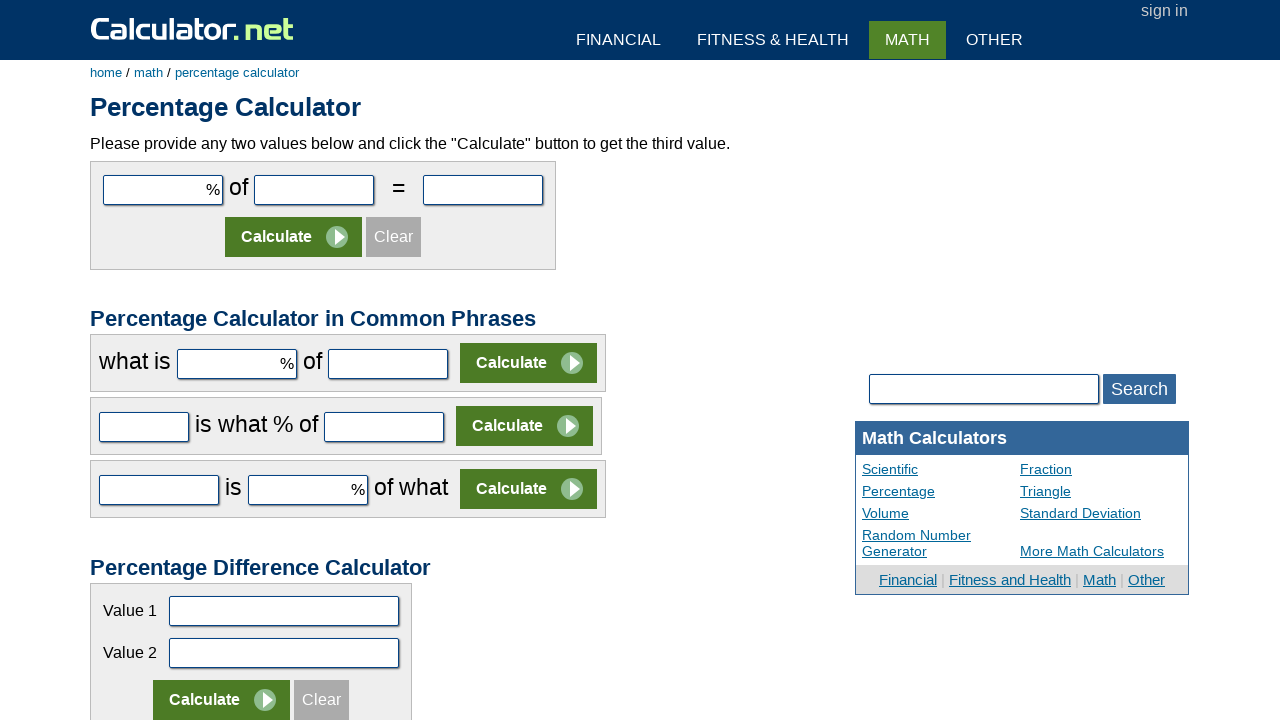

Cleared the first input field (c22par1) for 'X is what % of Y' calculator on input[name='c22par1']
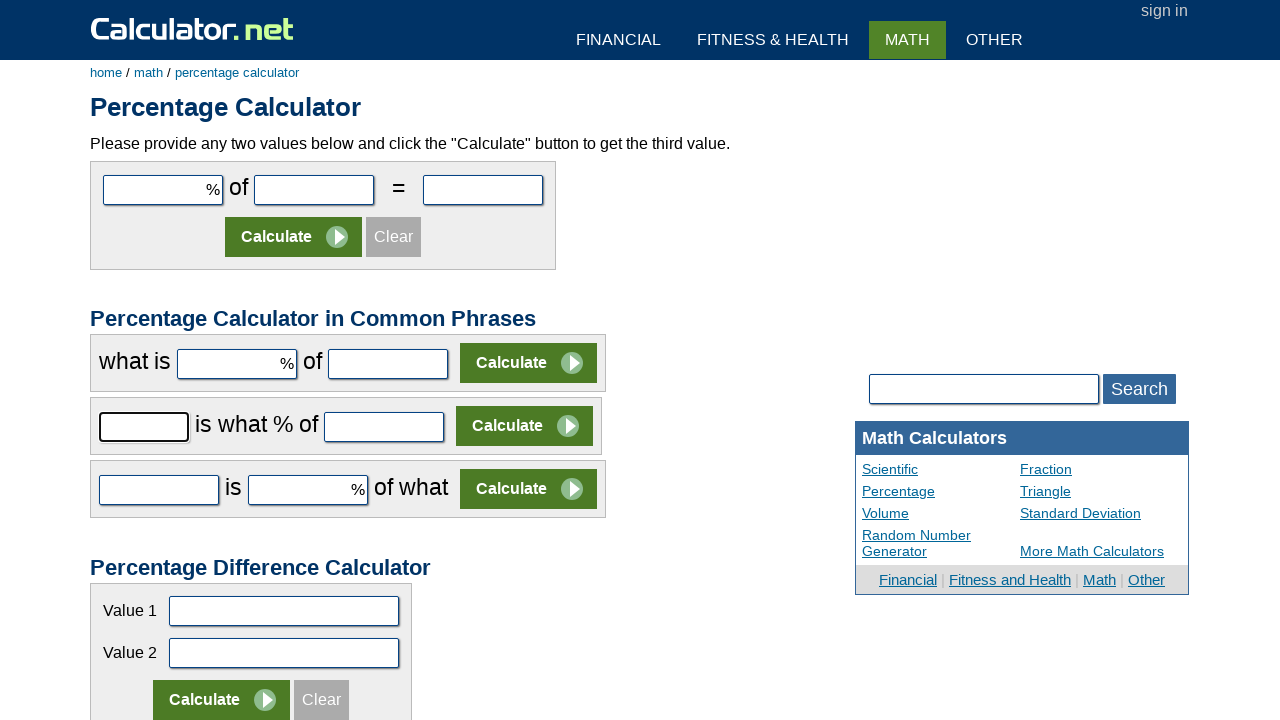

Filled first input field with value '50' on input[name='c22par1']
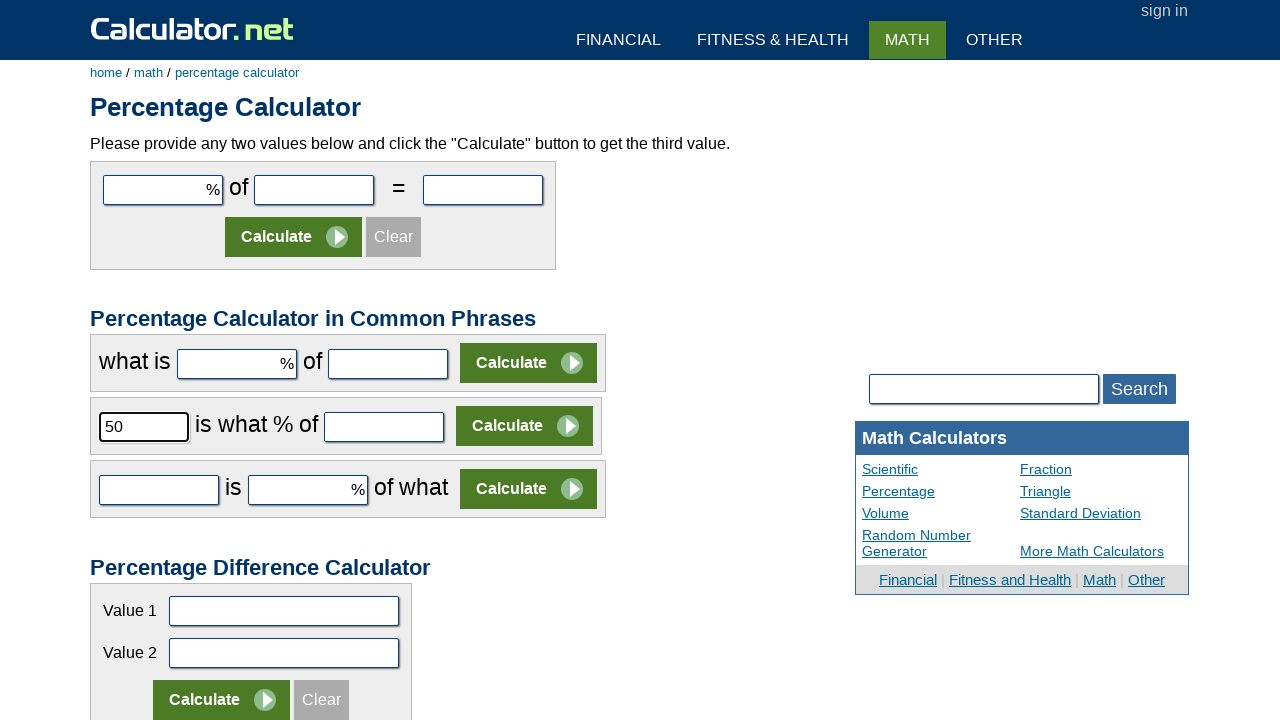

Cleared the second input field (c22par2) on input[name='c22par2']
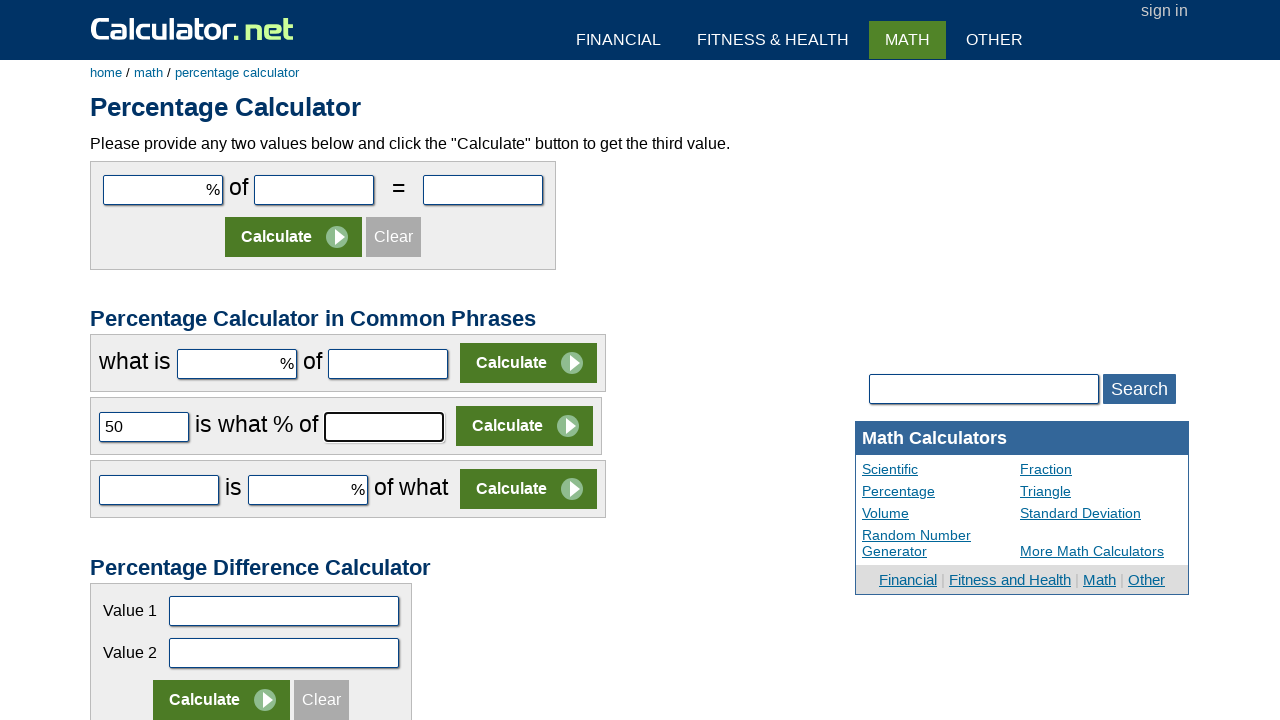

Filled second input field with value '250' on input[name='c22par2']
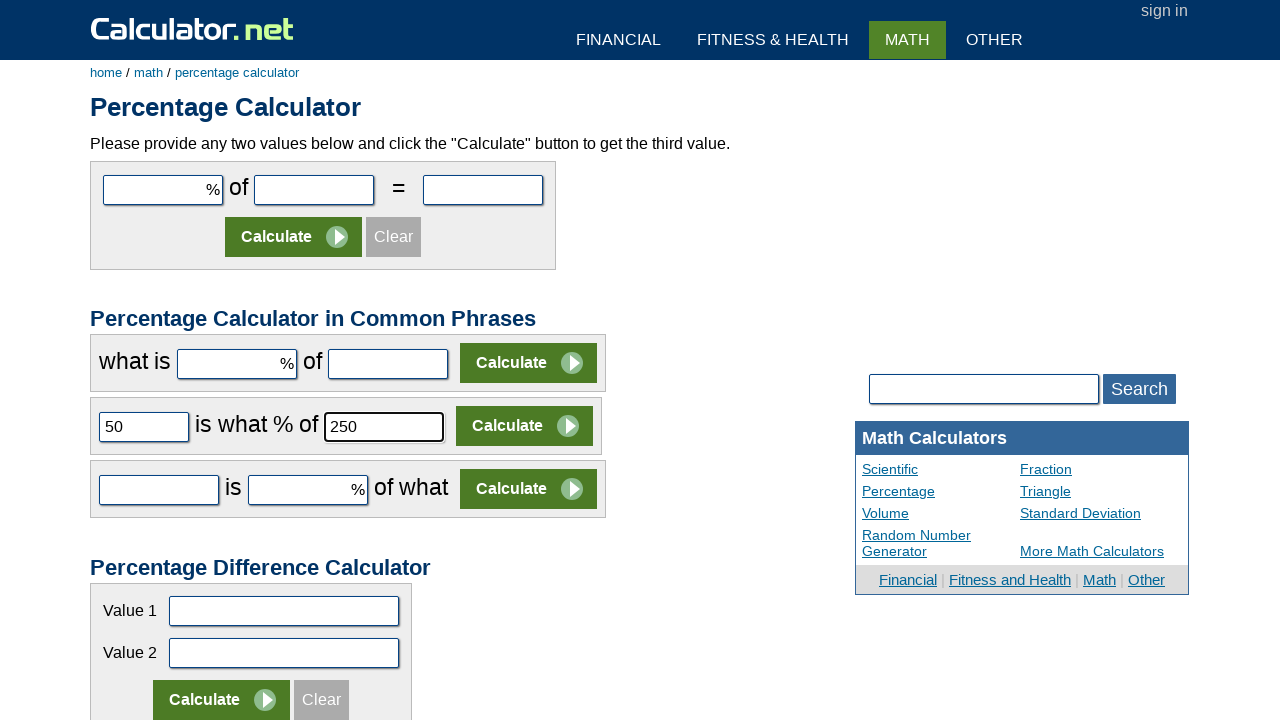

Clicked the third Calculate button to compute the percentage at (524, 426) on (//input[@value='Calculate'])[3]
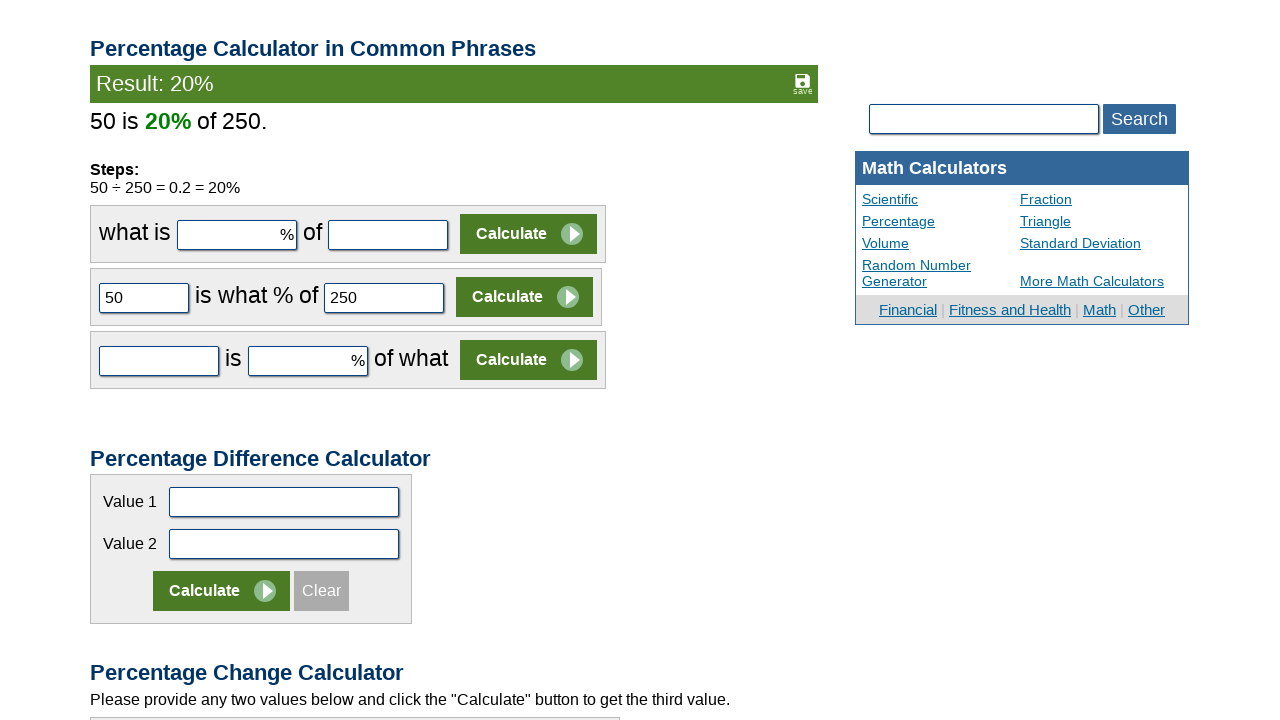

Waited 1000ms for result to appear
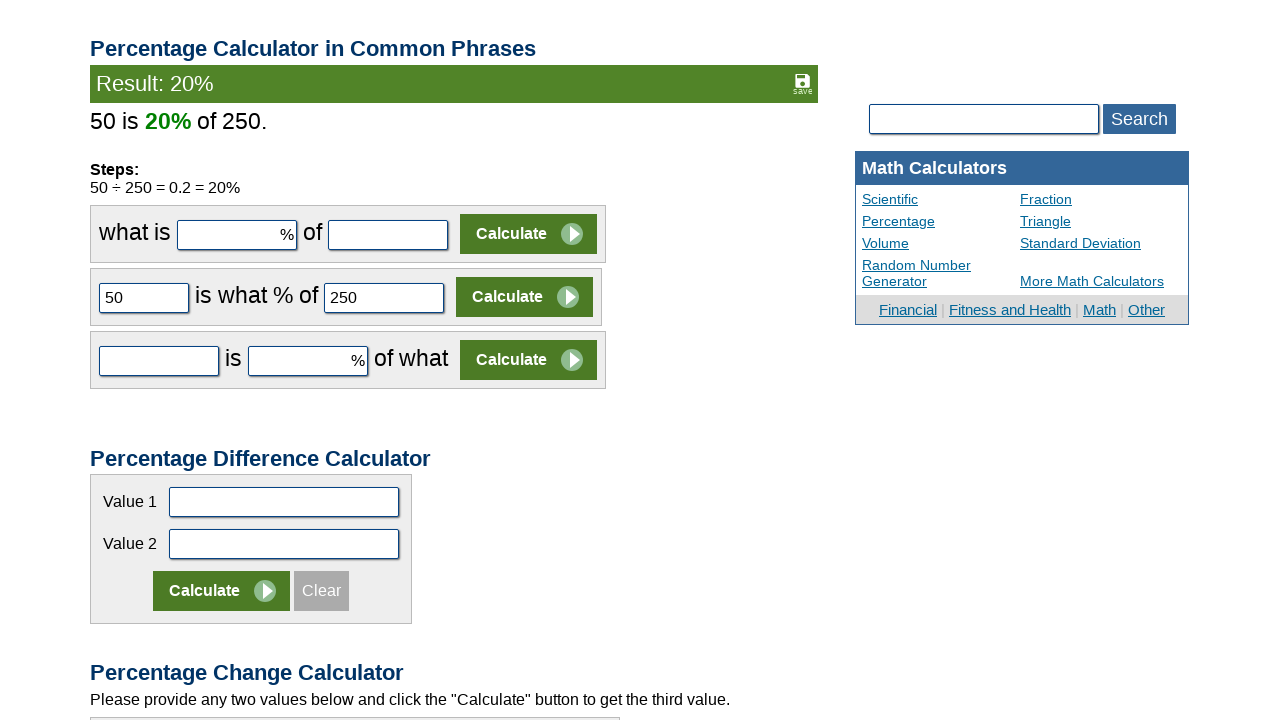

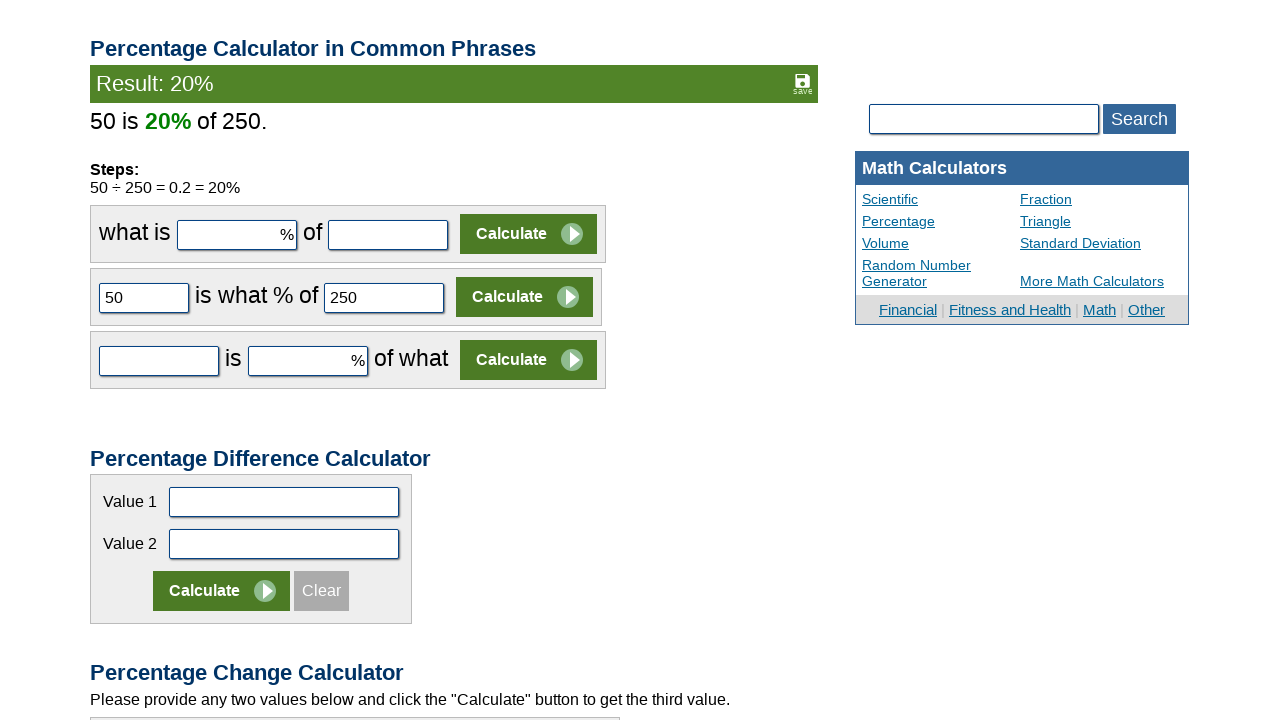